Tests interaction with Shadow DOM elements by filling an input field within an open shadow root and using keyboard navigation to interact with a closed shadow root element

Starting URL: https://qavbox.github.io/demo/shadowDOM/

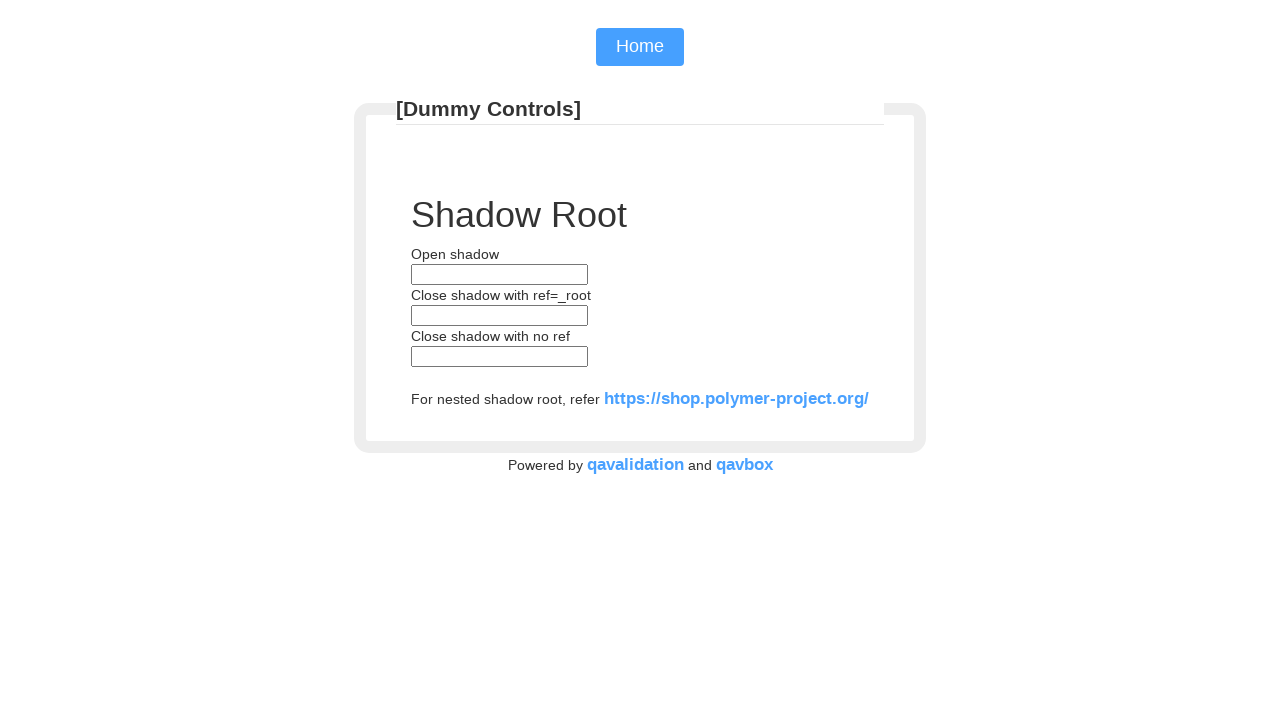

Located shadow host element 'my-open-component'
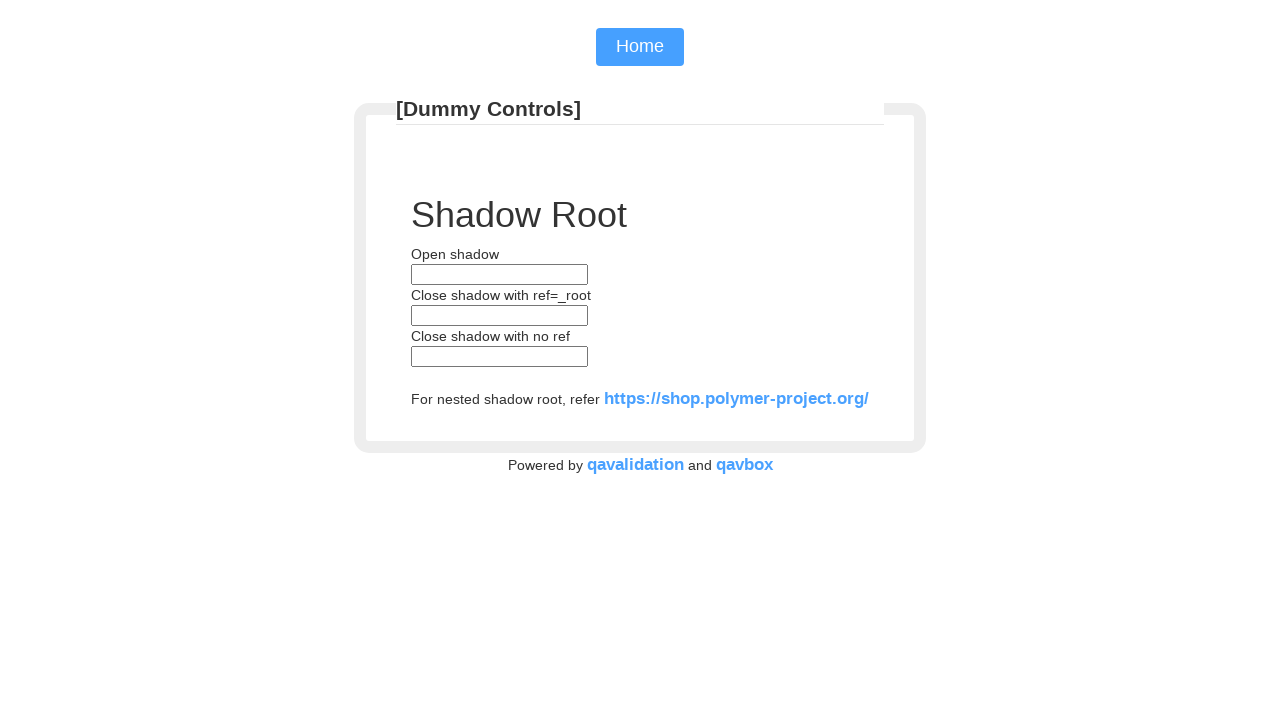

Filled input field in open shadow DOM with 'coforge' on my-open-component >> input[type='text']
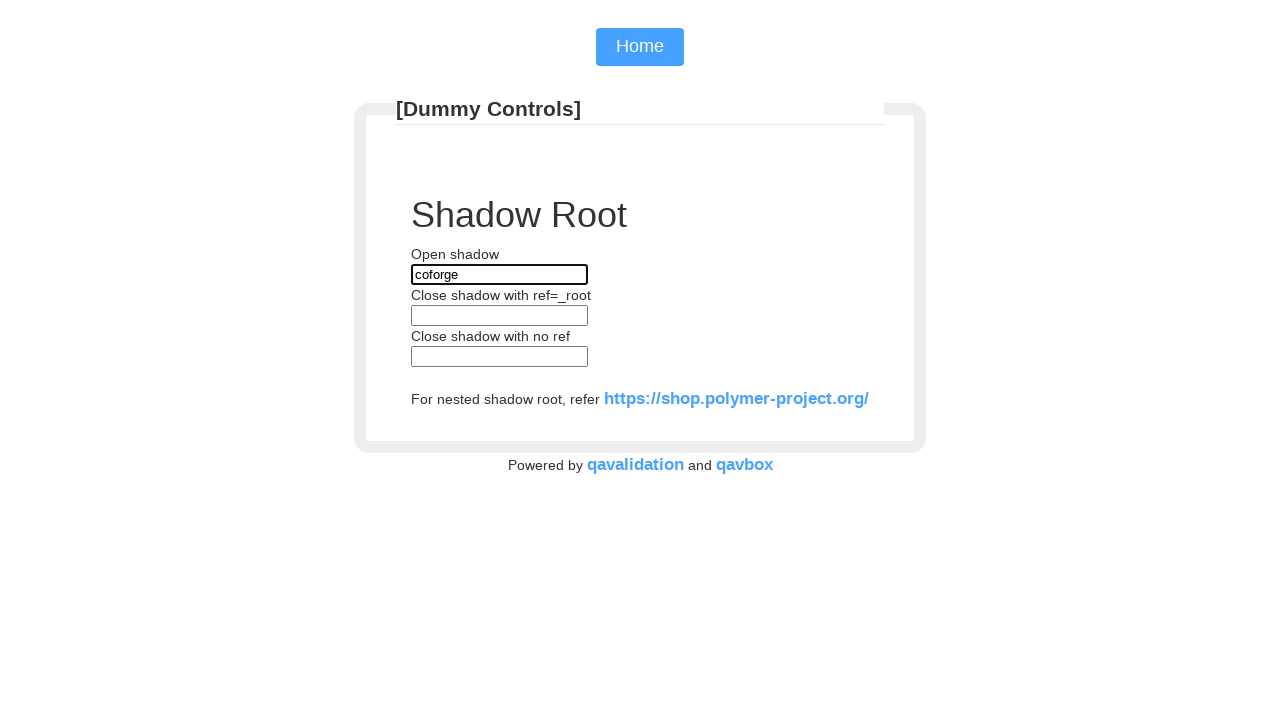

Pressed Tab key to navigate to closed shadow root element
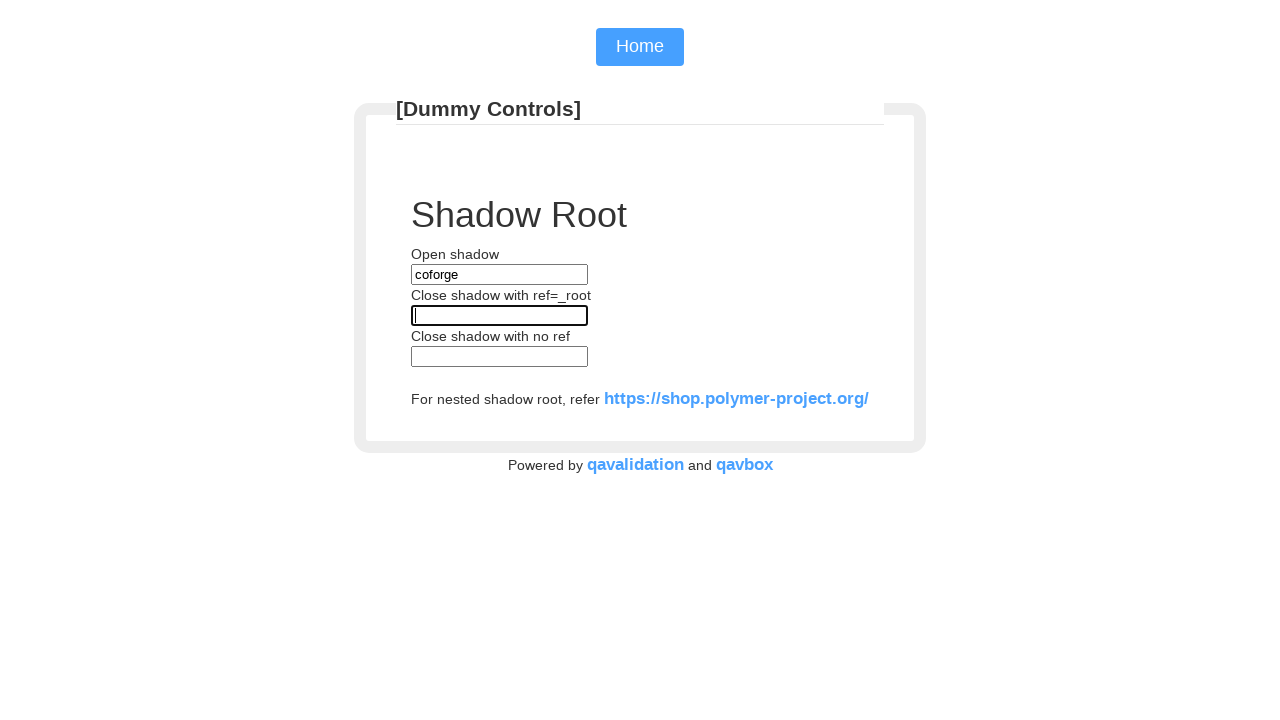

Typed 'hari' in the closed shadow root field using keyboard
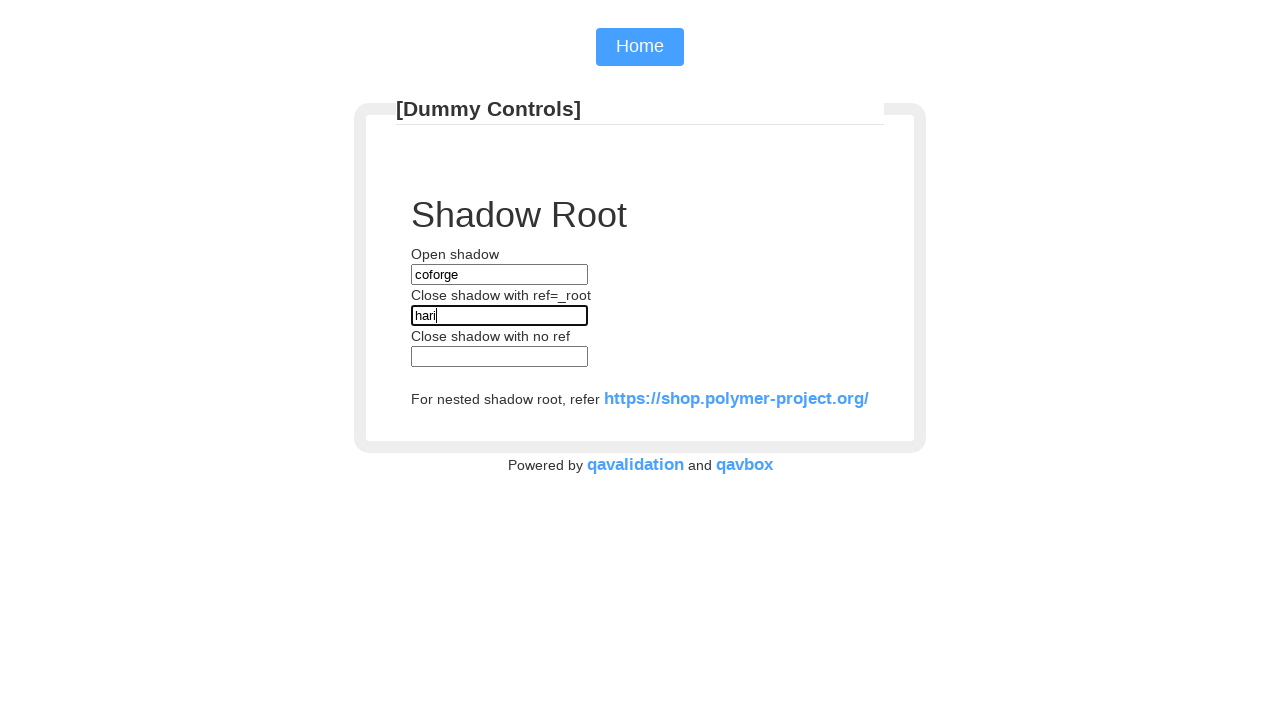

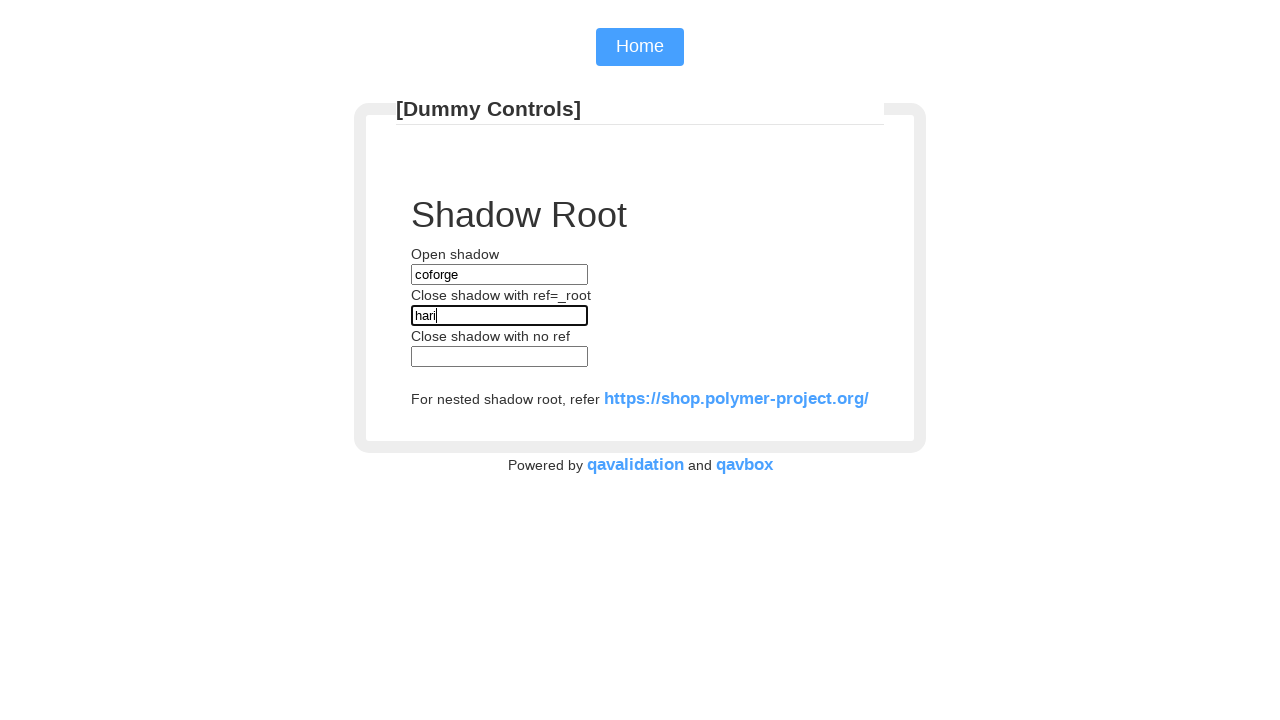